Opens the Dodo website and verifies the page loads successfully

Starting URL: https://dodo.quantumnique.tech/

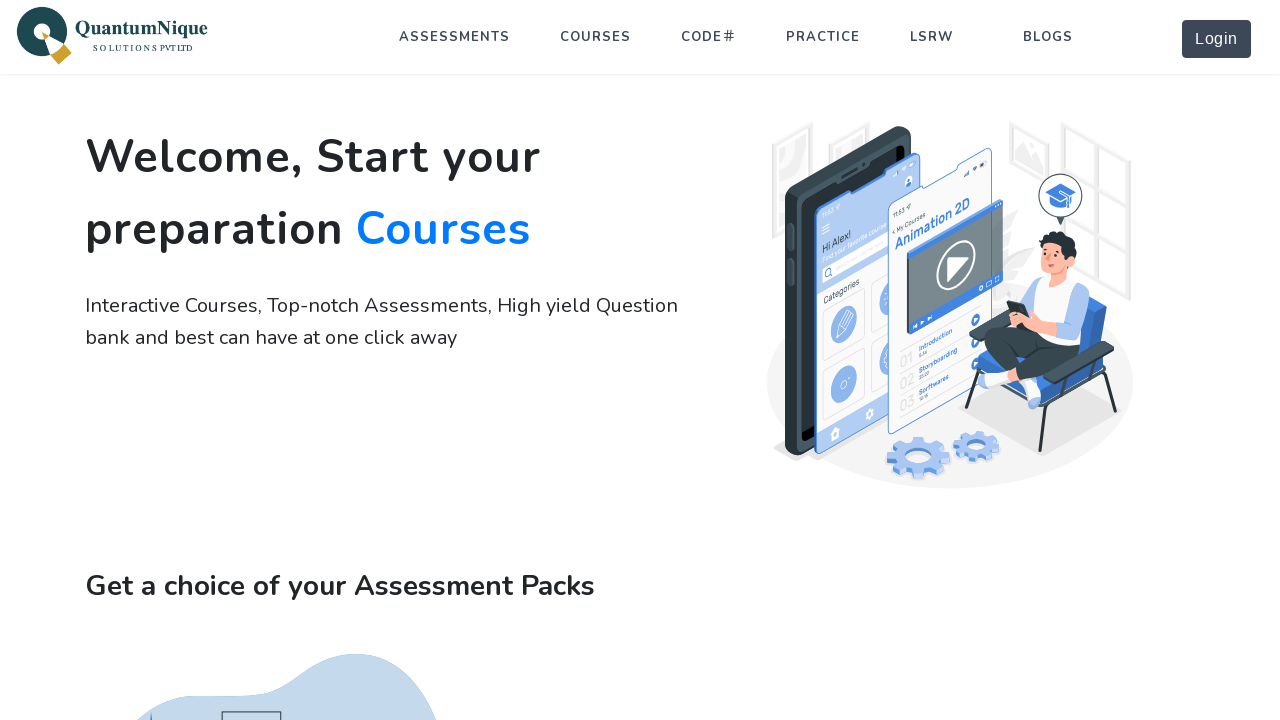

Waited for page DOM content to load
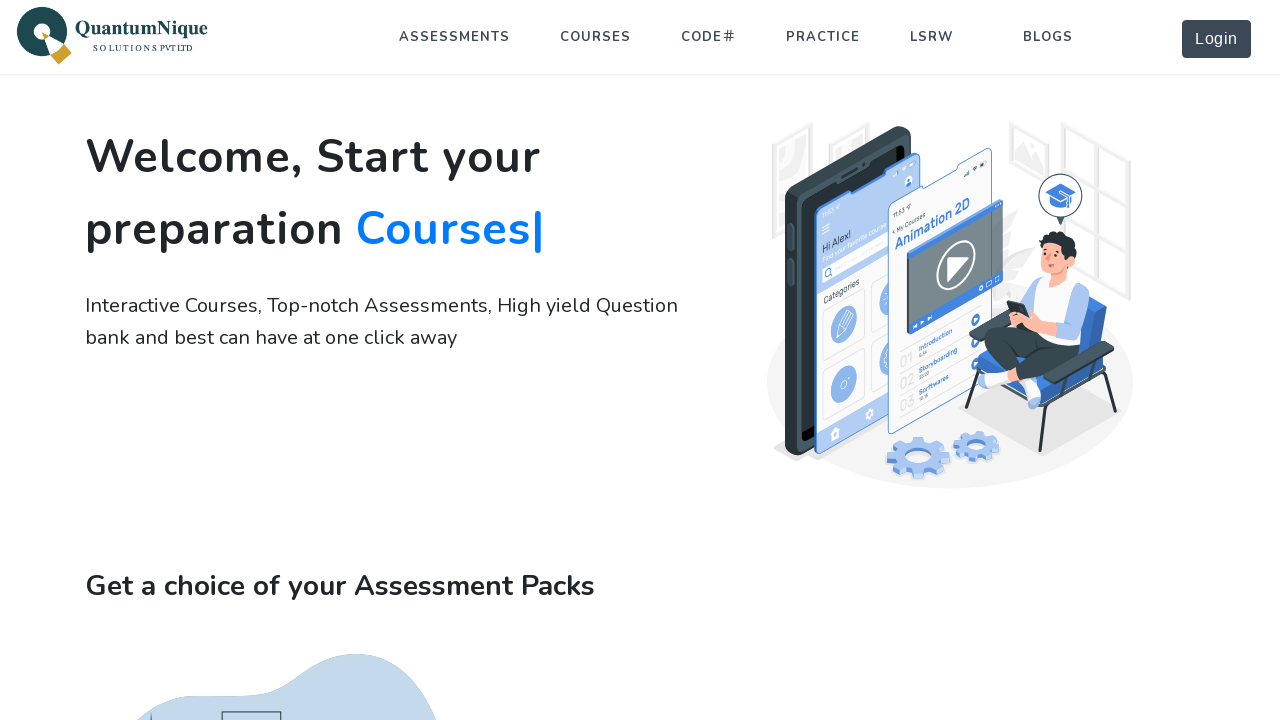

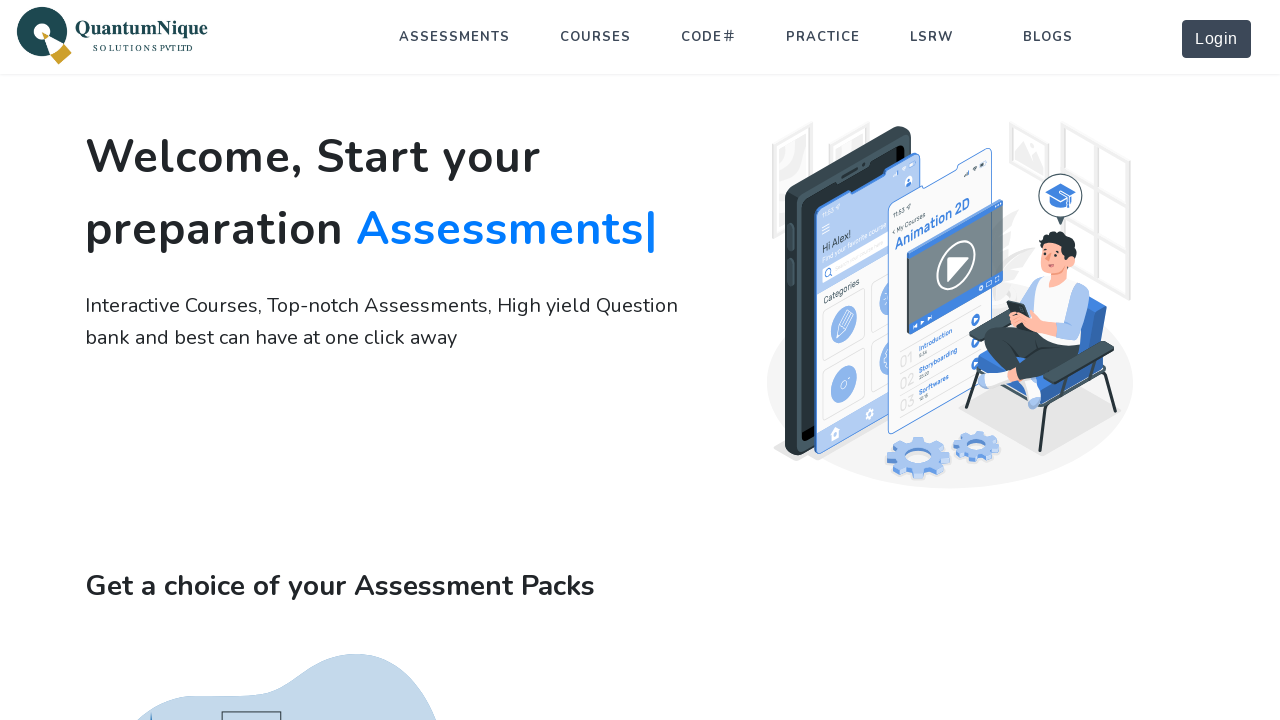